Tests app responsiveness by changing viewport sizes between mobile and desktop dimensions

Starting URL: https://ecommerceapp-7268d--blue-kvsprspl.web.app

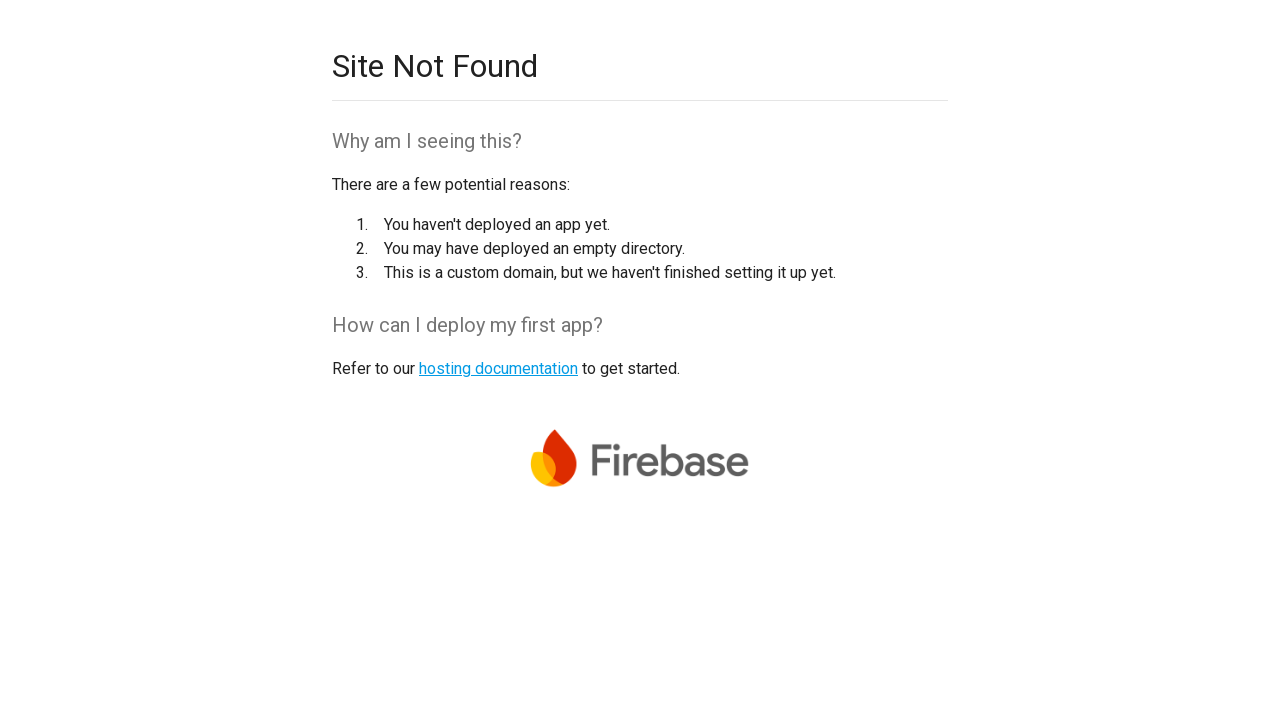

Set viewport to mobile dimensions (375x667)
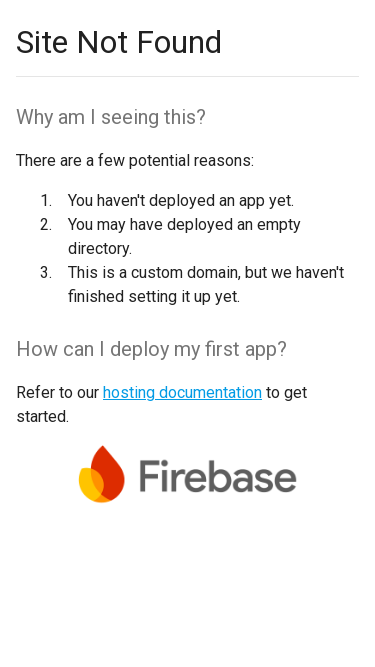

Waited for network idle state on mobile viewport
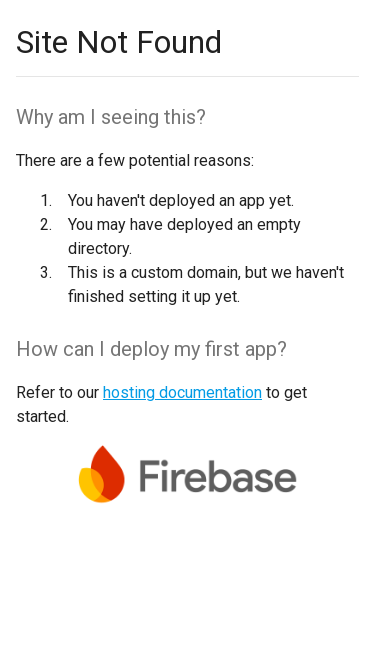

Set viewport to desktop dimensions (1920x1080)
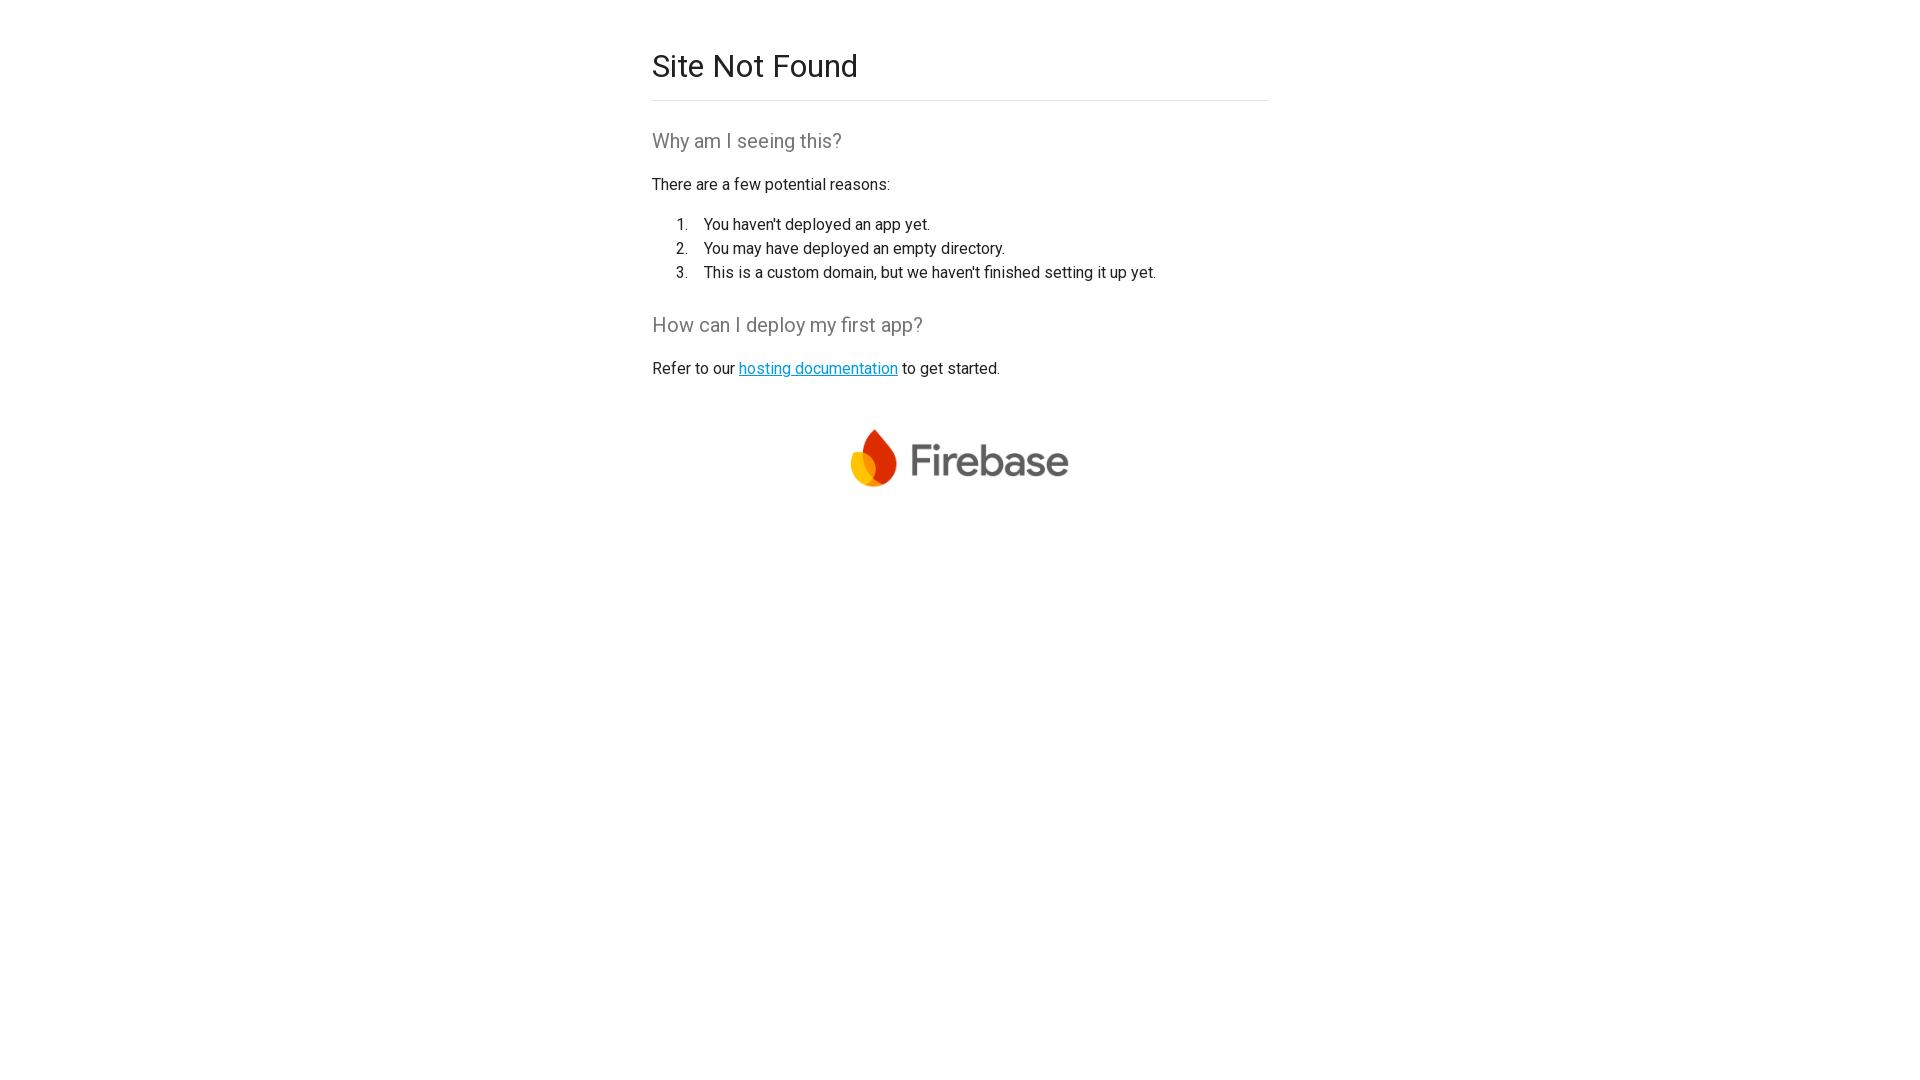

Waited for network idle state on desktop viewport
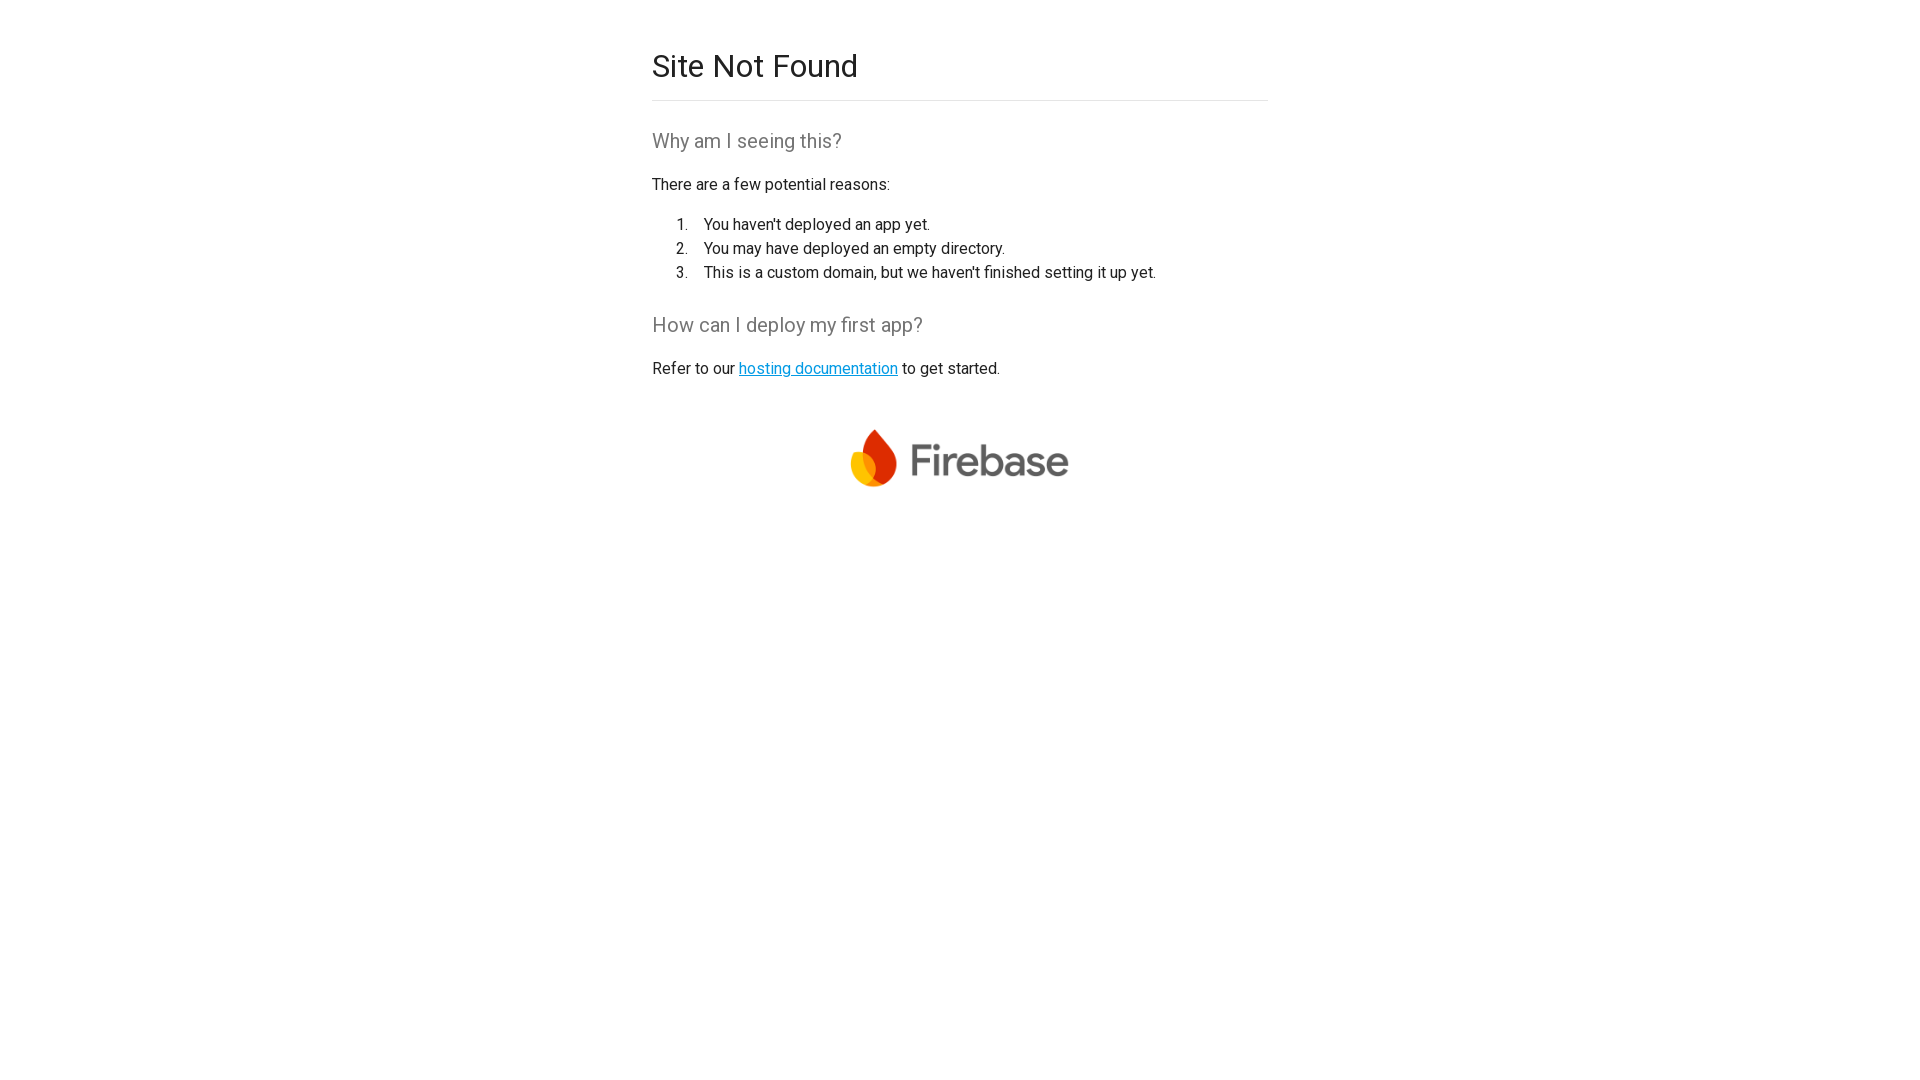

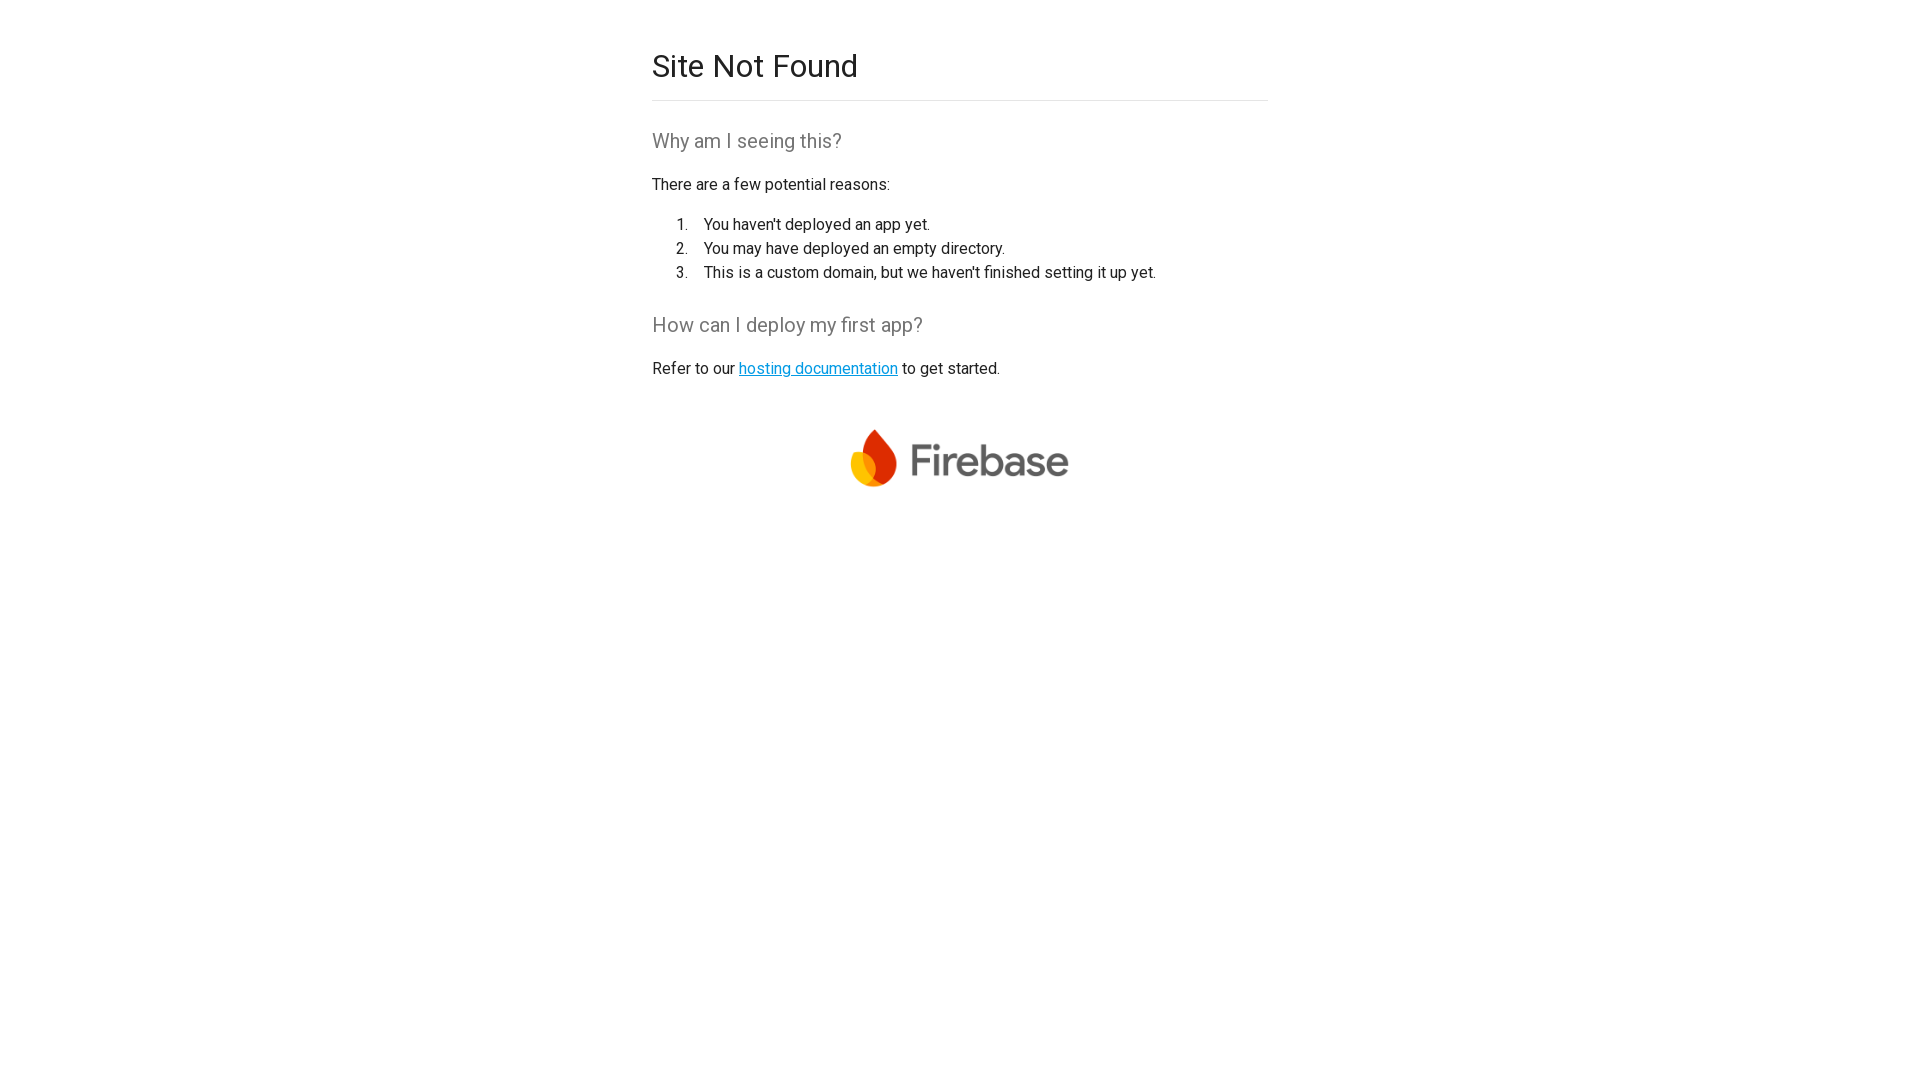